Tests interaction with W3Schools search input by clicking, typing text, and performing a double-click action to select the text

Starting URL: https://www.w3schools.com/

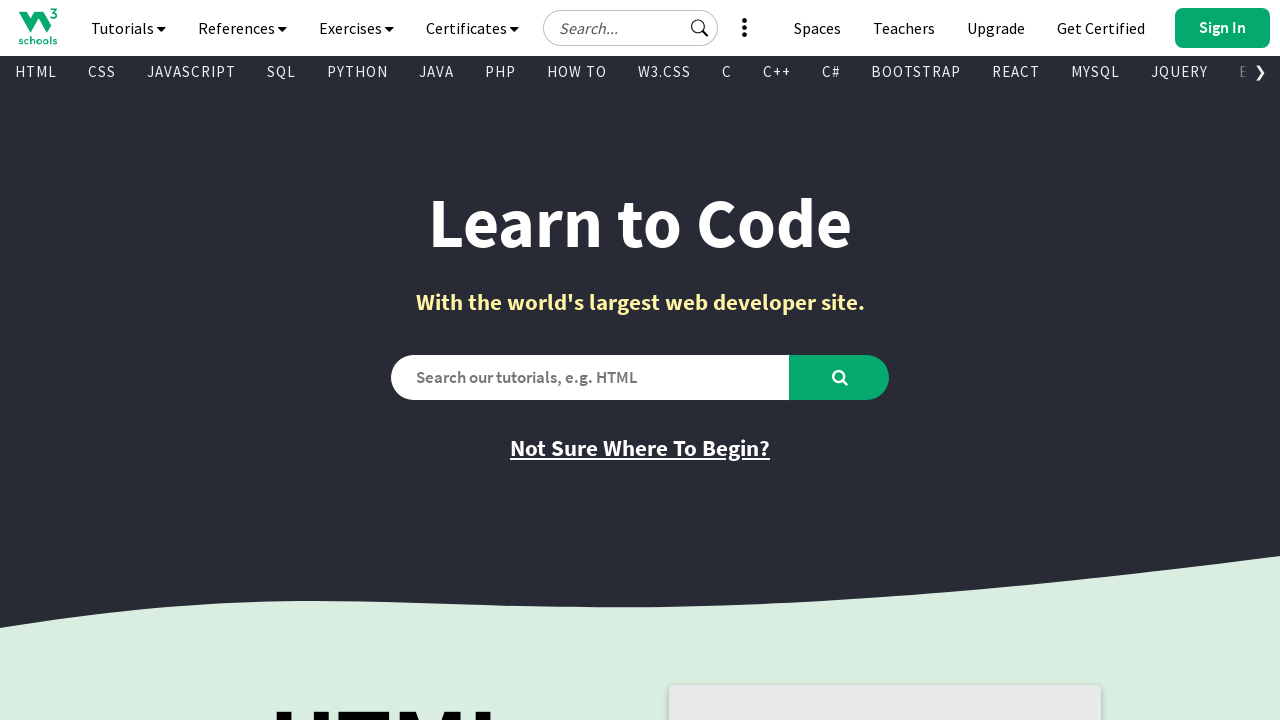

Located search input field with selector #tnb-google-search-input
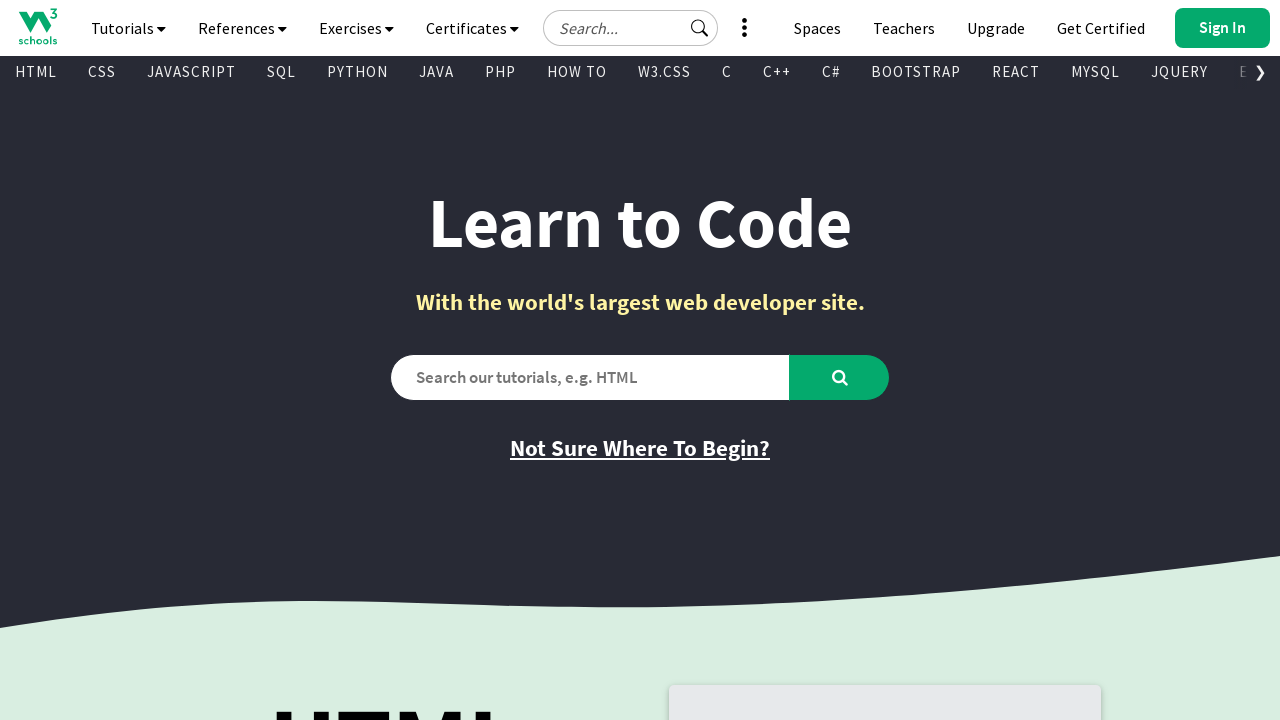

Clicked on search input to focus it at (630, 28) on #tnb-google-search-input
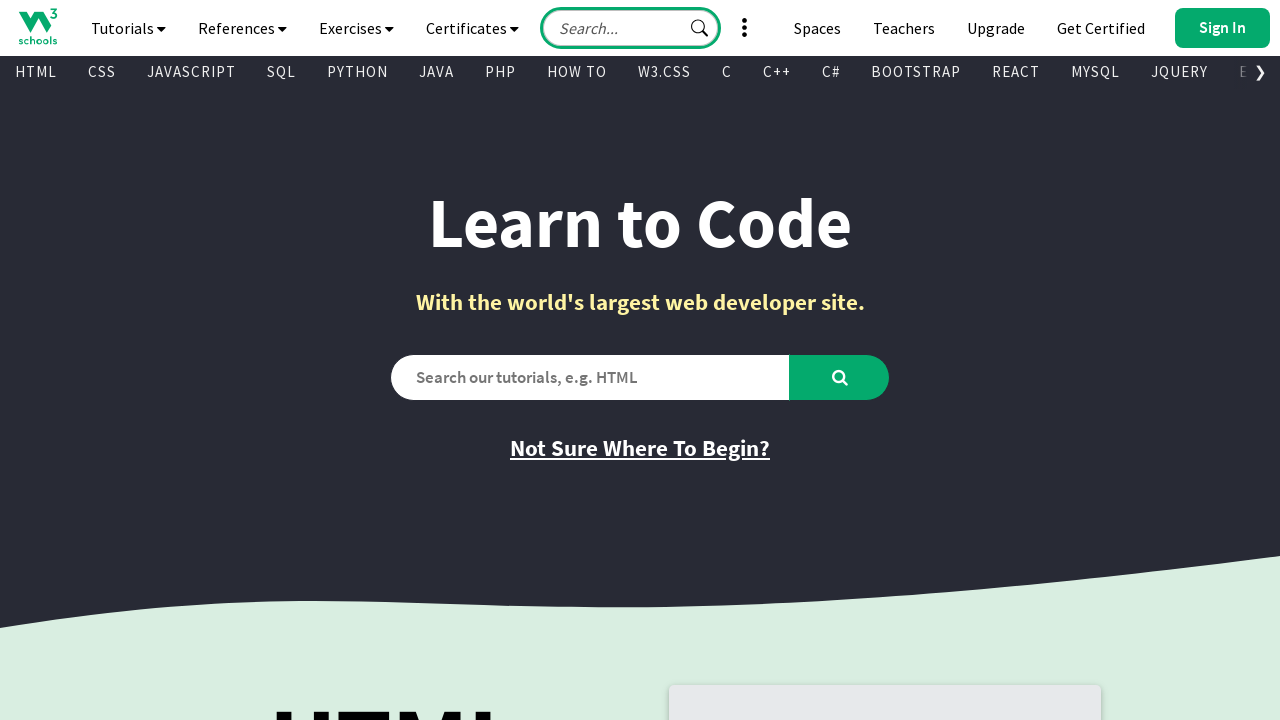

Pressed ArrowDown key
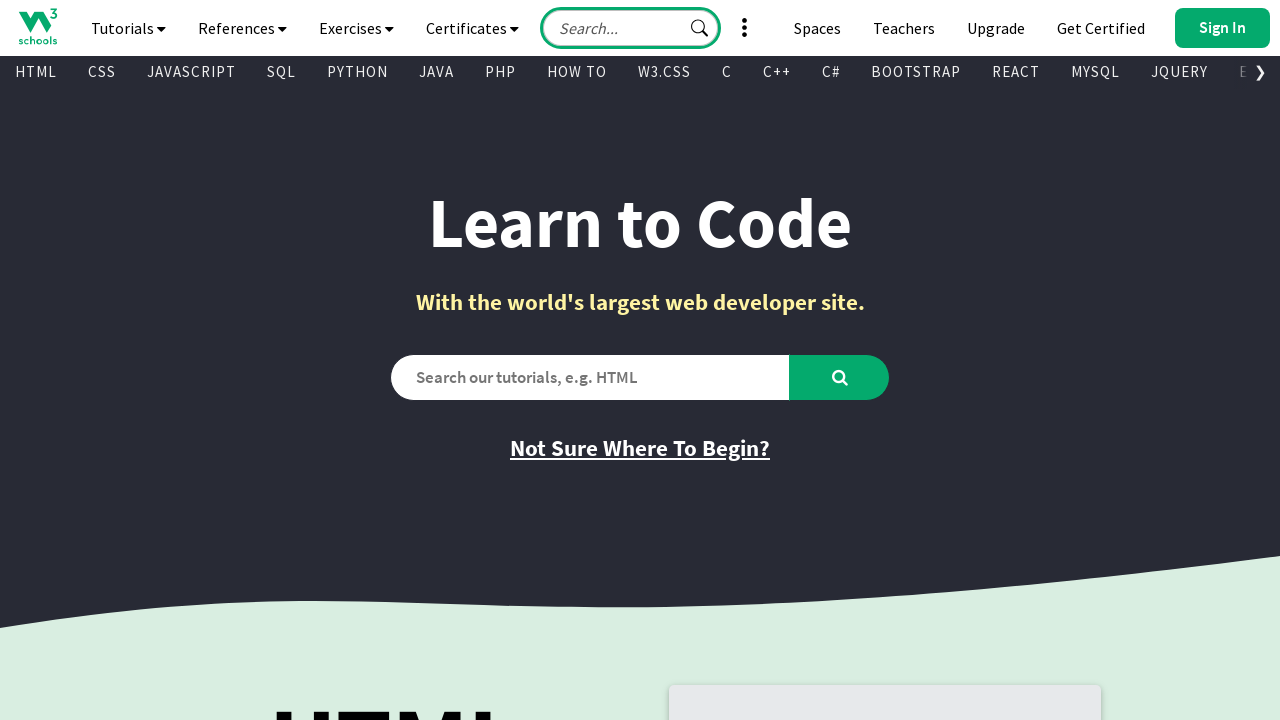

Typed 'html' in the search field on #tnb-google-search-input
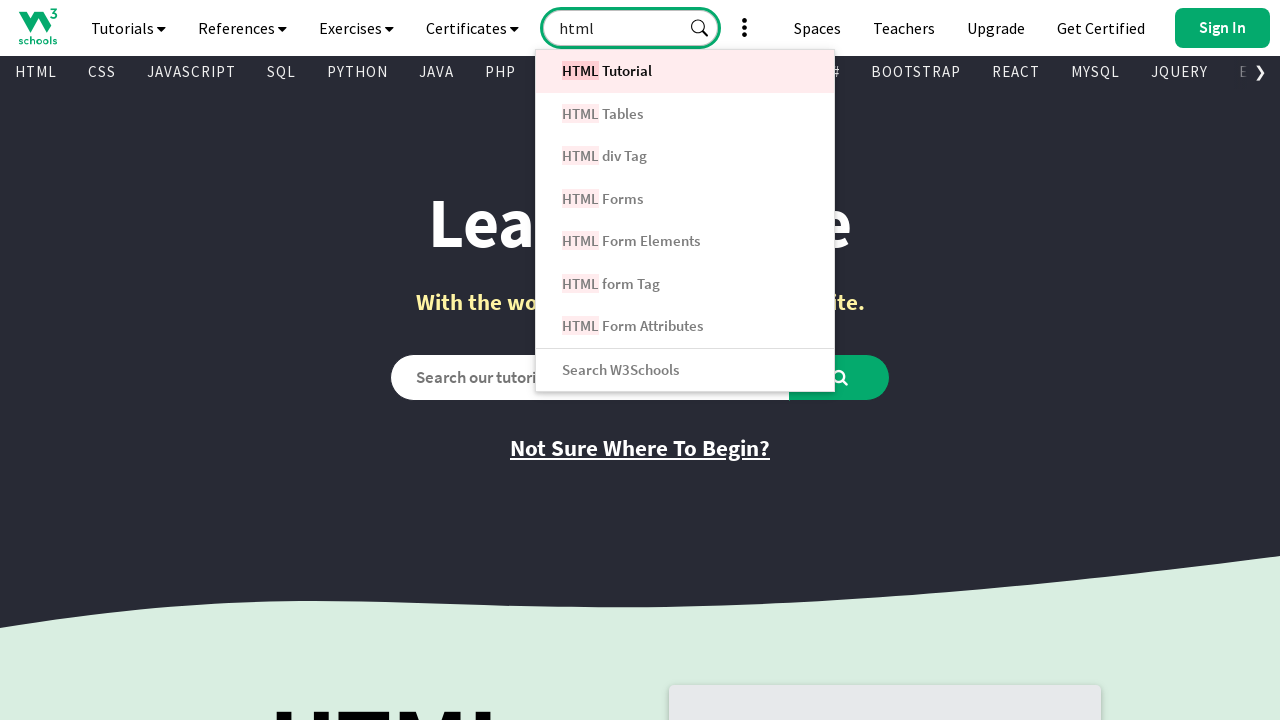

Double-clicked to select the text in search field at (630, 28) on #tnb-google-search-input
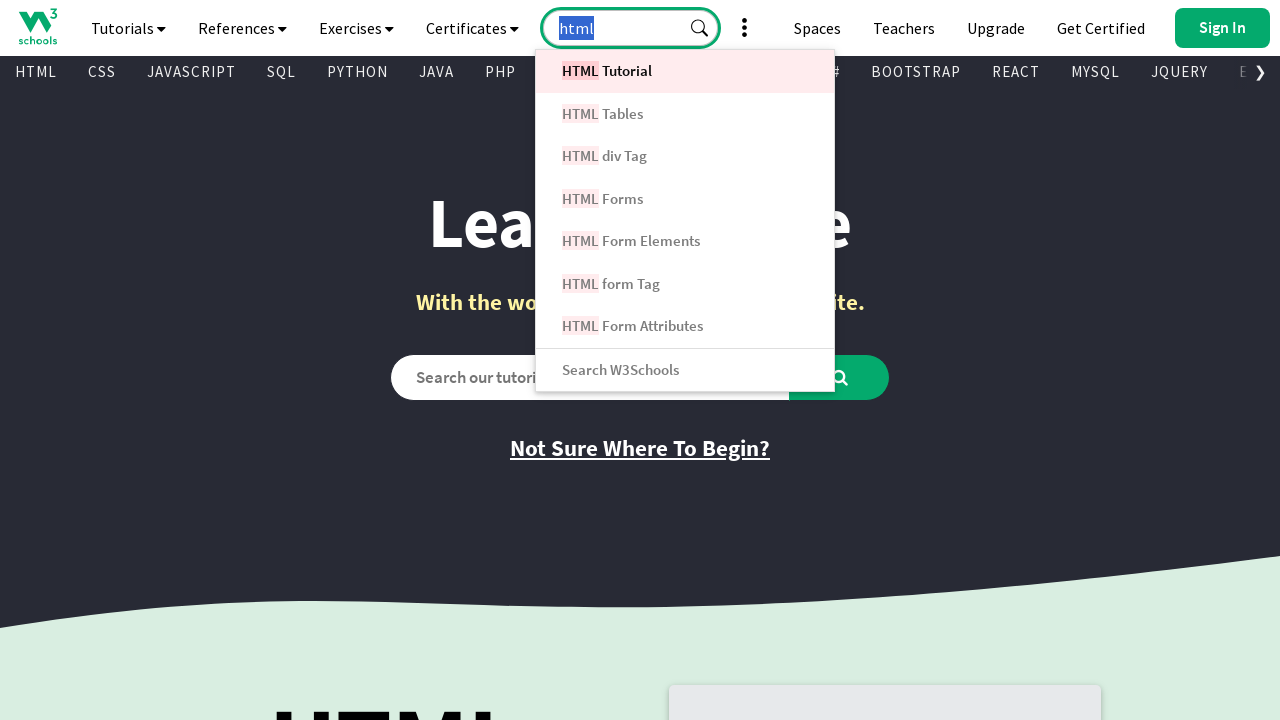

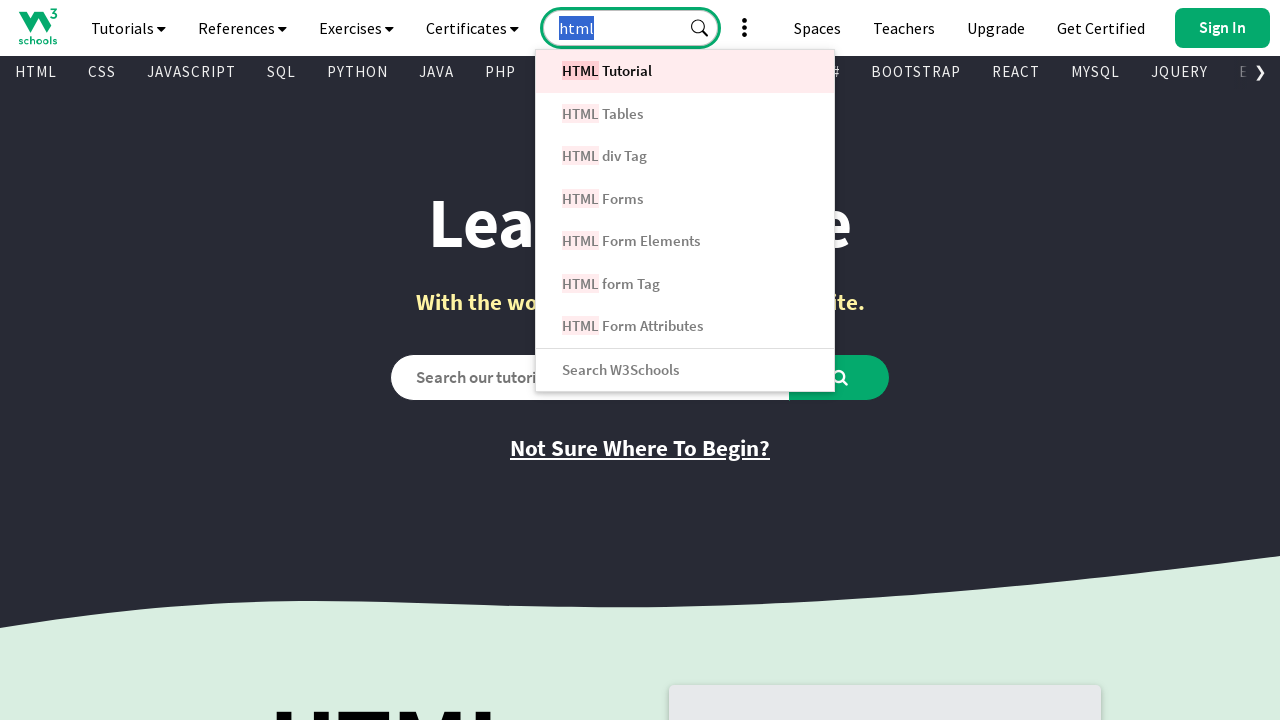